Navigates to OrangeHRM trial page and selects a country from a dropdown without using the Select class by iterating through all options

Starting URL: https://www.orangehrm.com/orangehrm-30-day-trial/

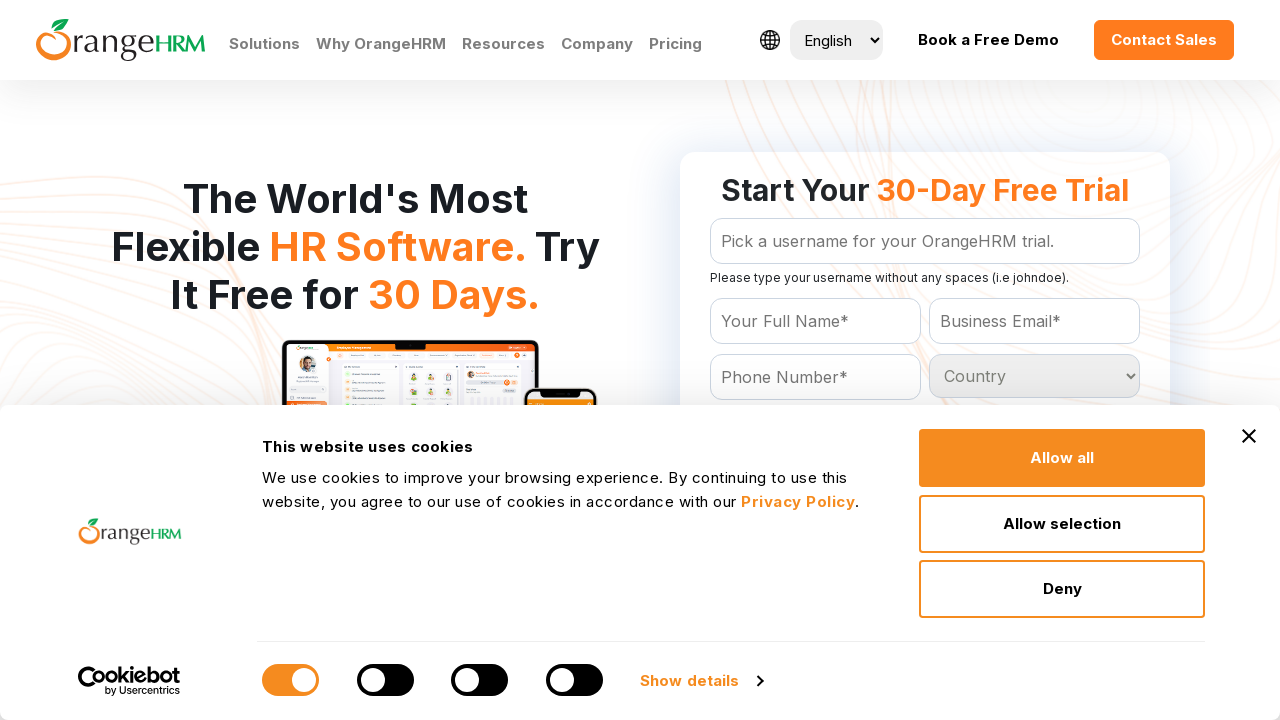

Navigated to OrangeHRM 30-day trial page
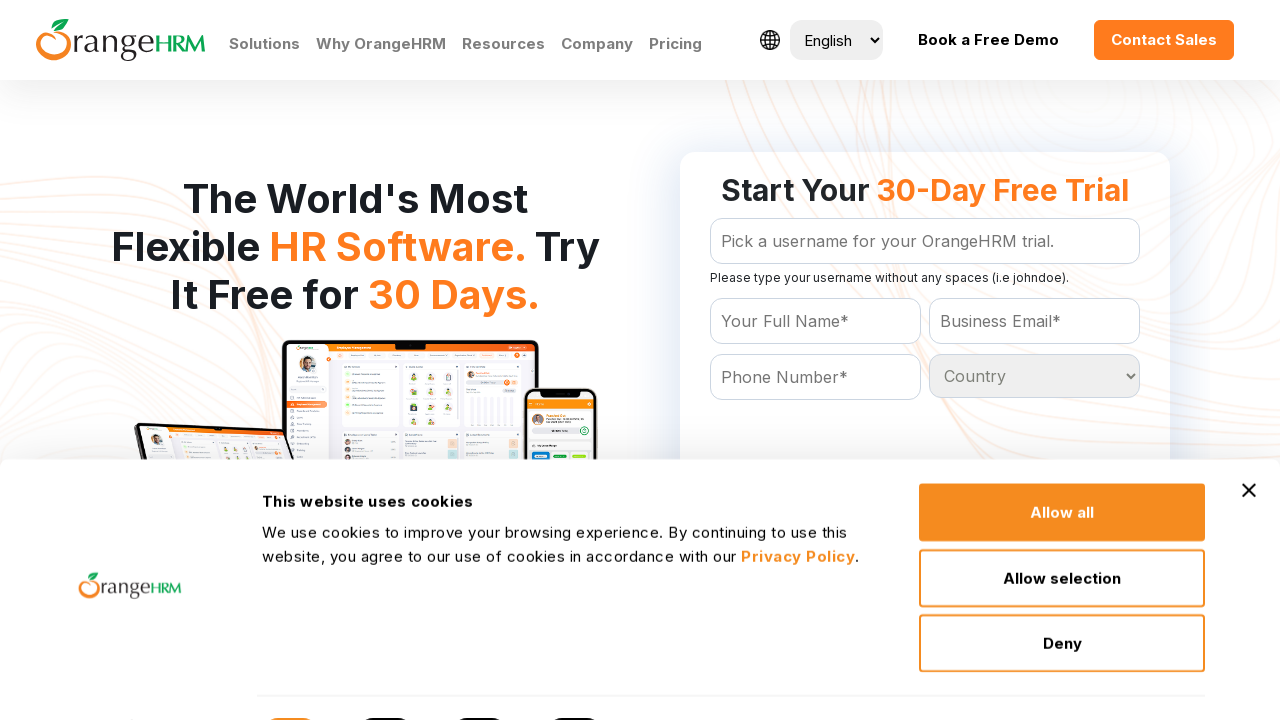

Located all dropdown options in the select element
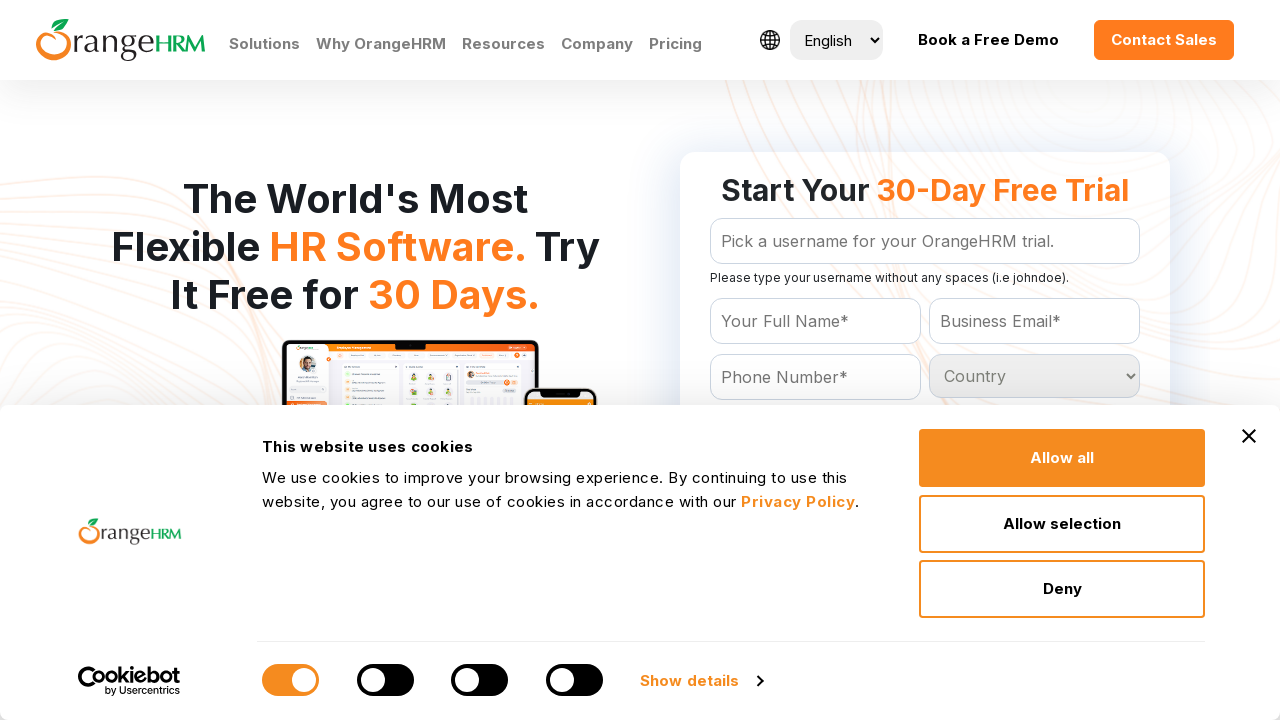

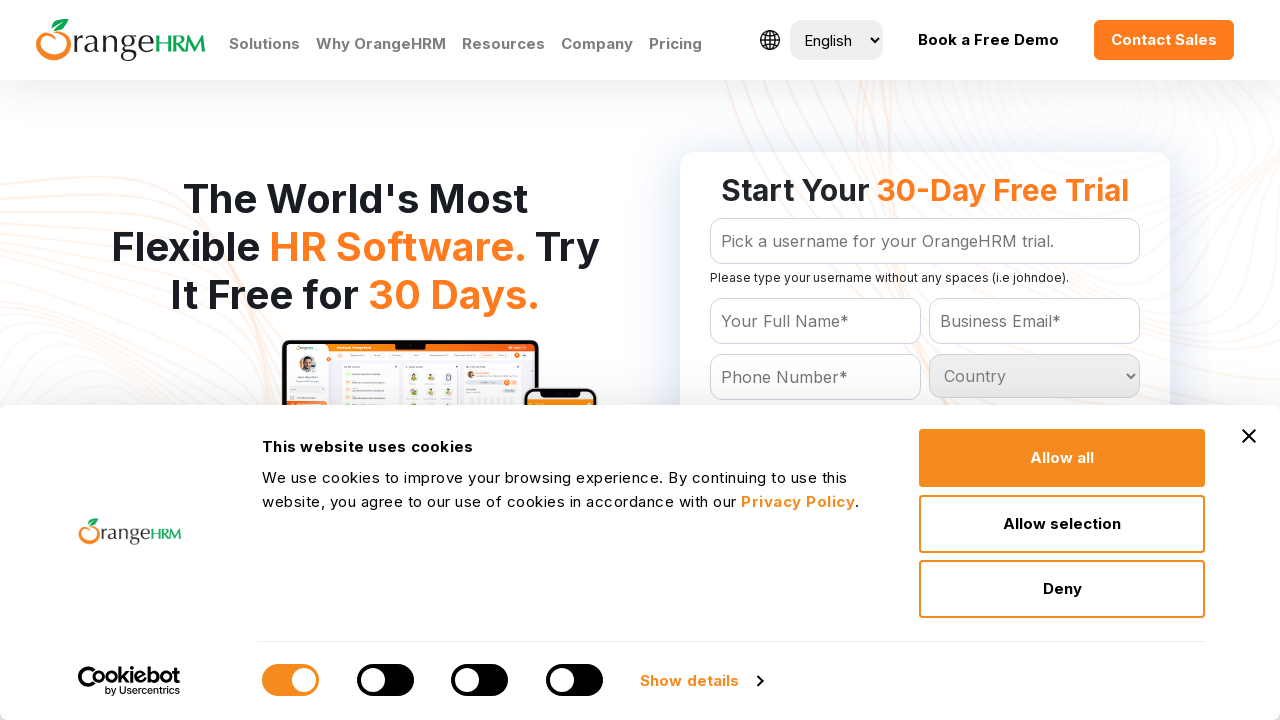